Tests clicking a start button and waiting for the dynamic content to load, then verifying the element's visibility state.

Starting URL: https://automationfc.github.io/dynamic-loading/

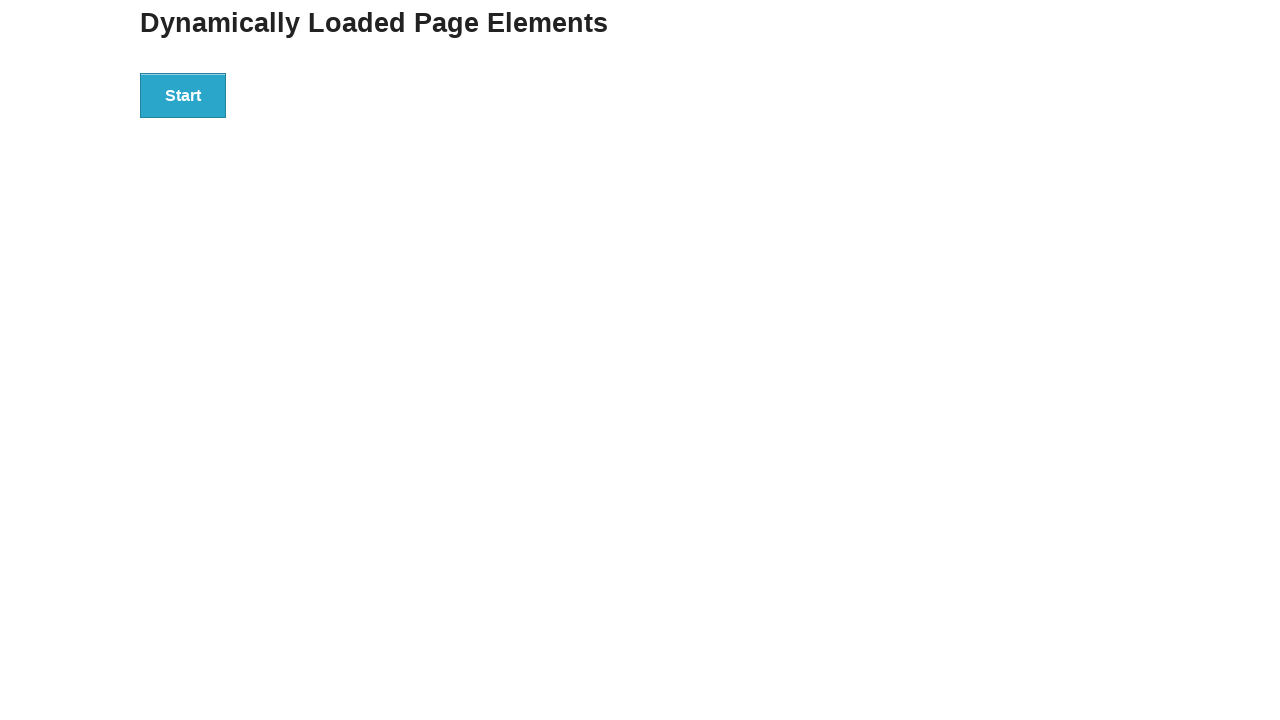

Clicked the start button to initiate dynamic content loading at (183, 95) on div#start>button
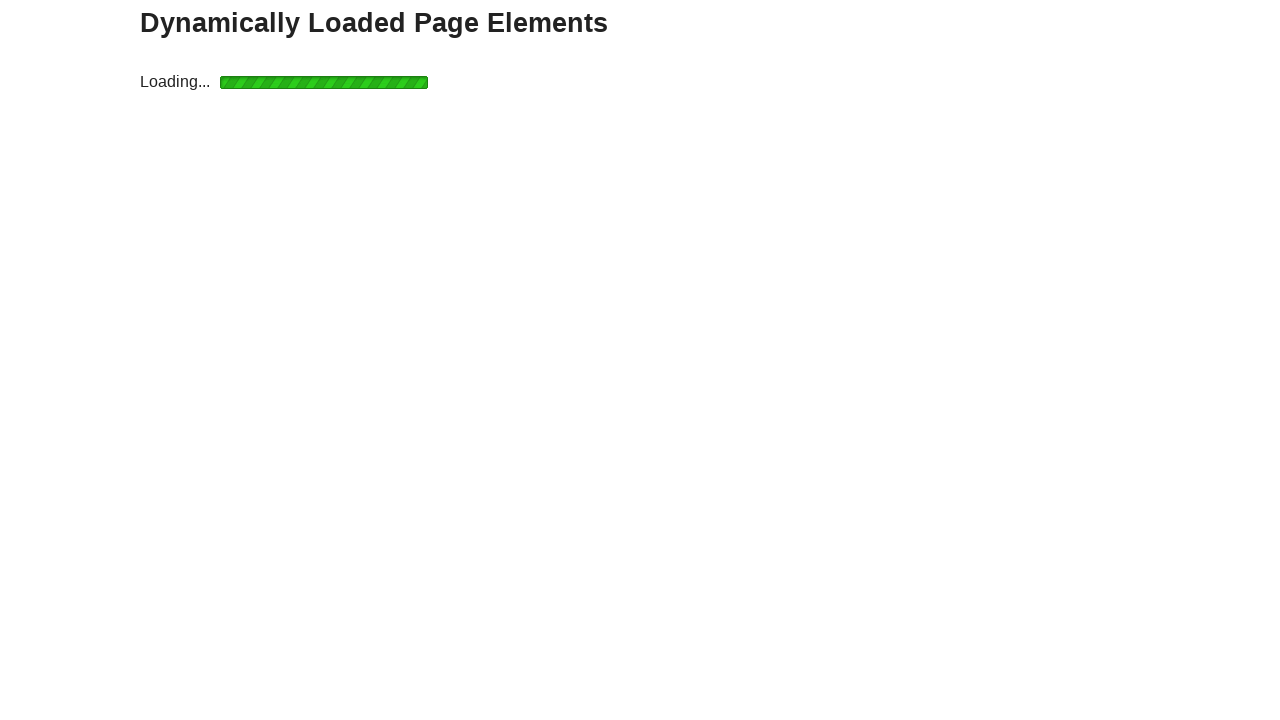

Verified that dynamic content finished loading and finish element is visible
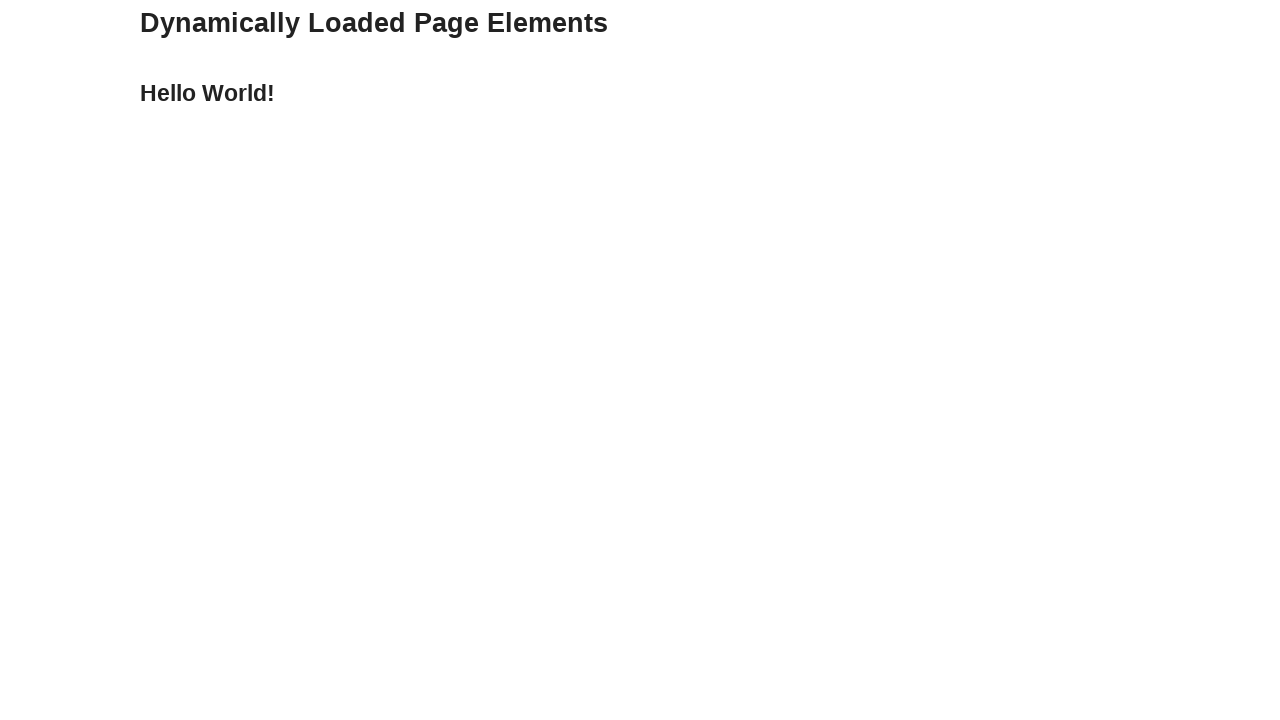

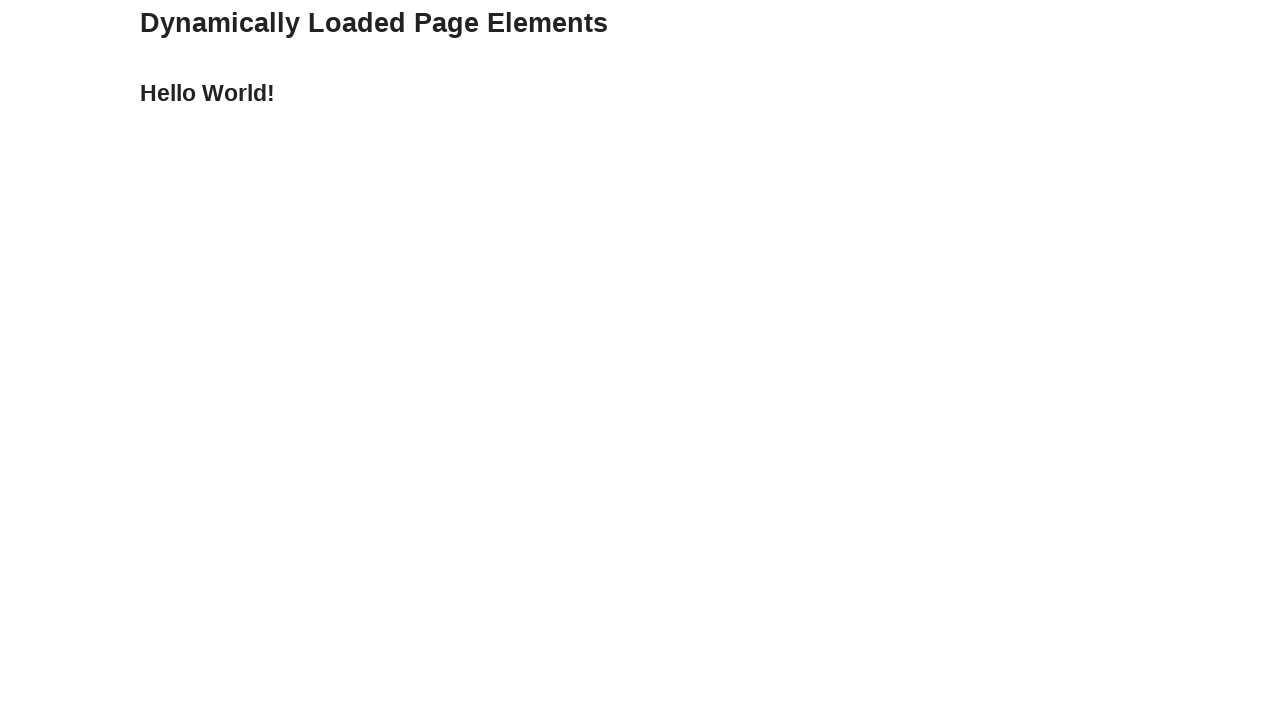